Tests window handling functionality by clicking a link that opens a new window, switching to it, performing an action, and switching back to the parent window

Starting URL: https://rahulshettyacademy.com/loginpagePractise/#

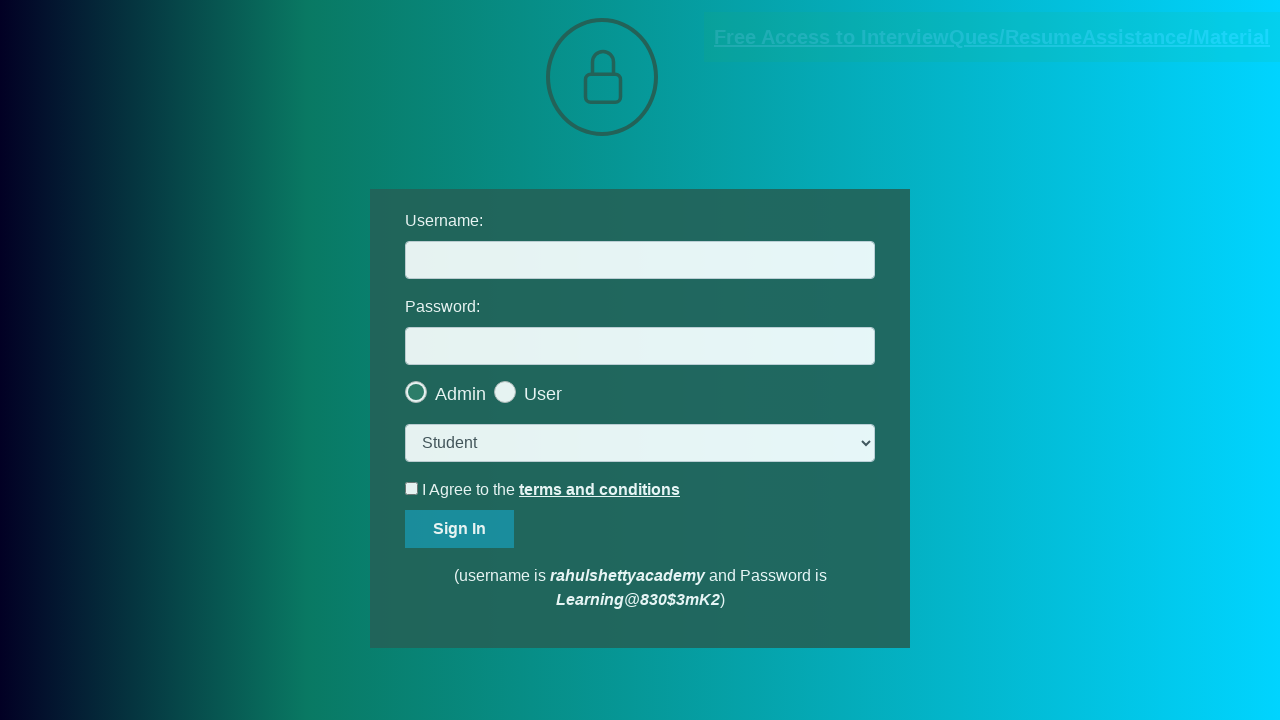

Clicked link that opens new window for Free Access to InterviewQues/ResumeAssistance/Material at (992, 37) on a:has-text('Free Access to InterviewQues/ResumeAssistance/Material')
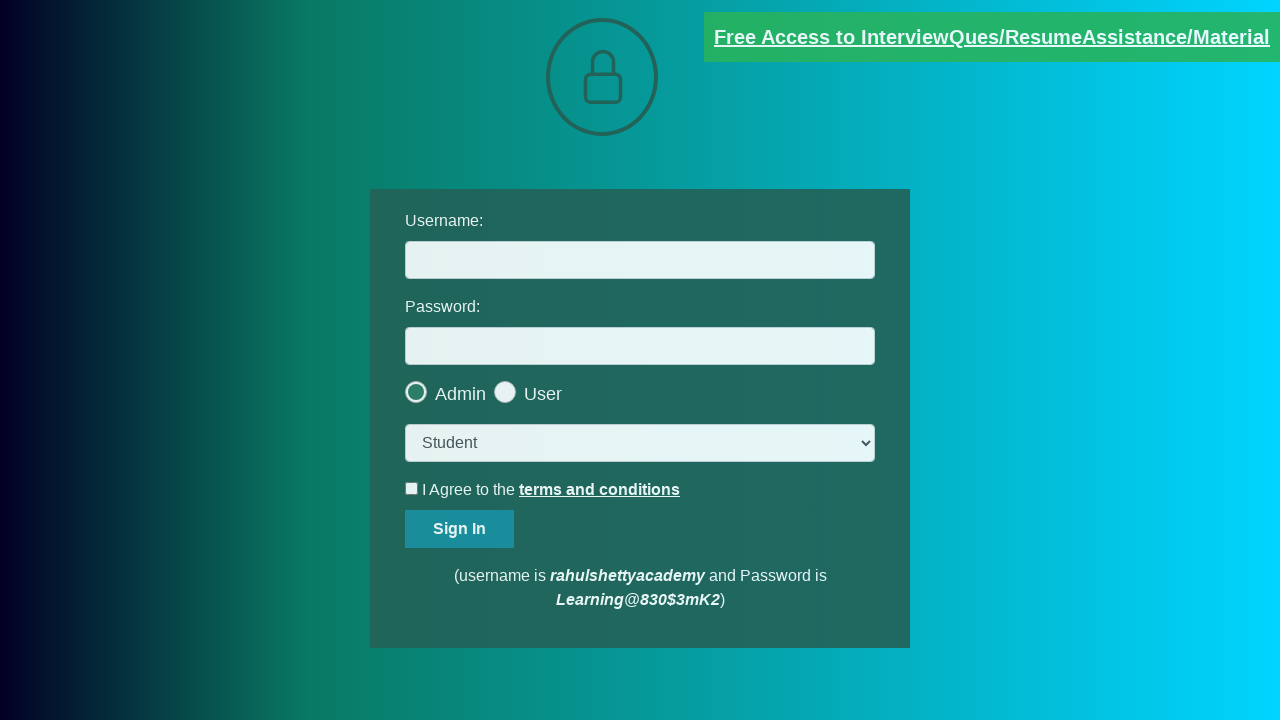

New popup window opened and captured
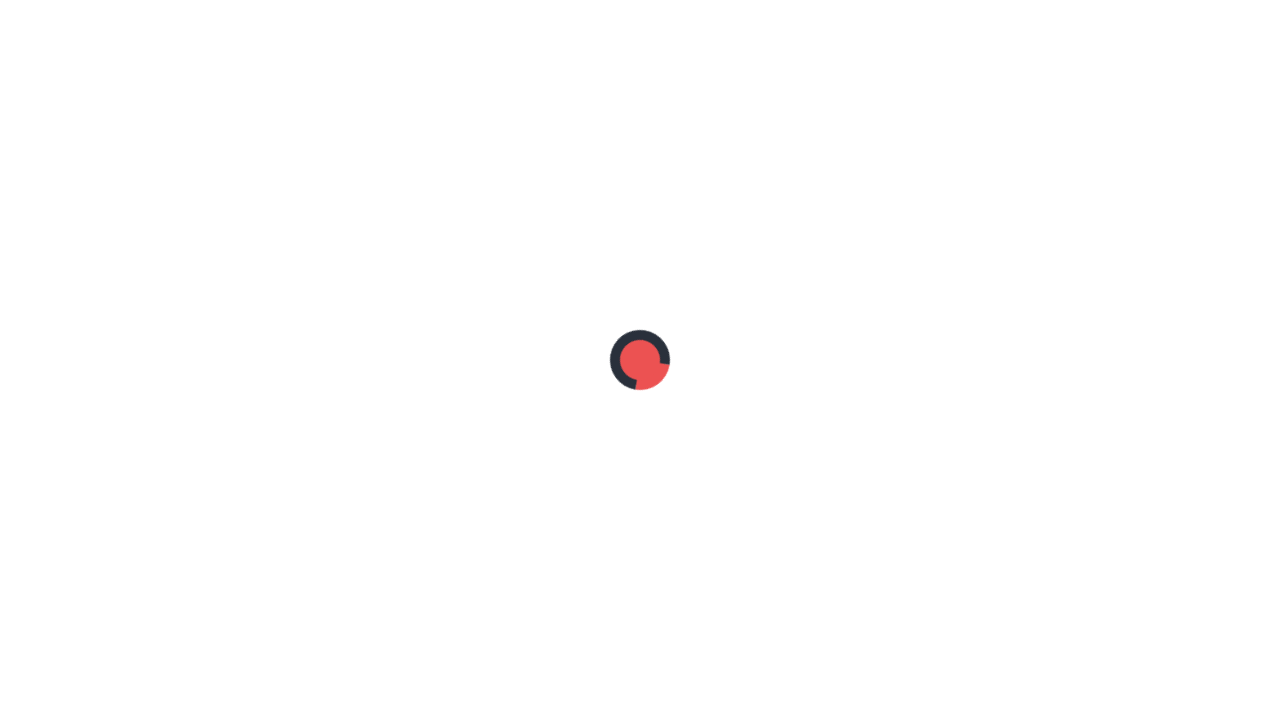

Clicked navigation item in new window at (362, 62) on xpath=//div[@class='navbar-collapse collapse clearfix']/ul/li[2]
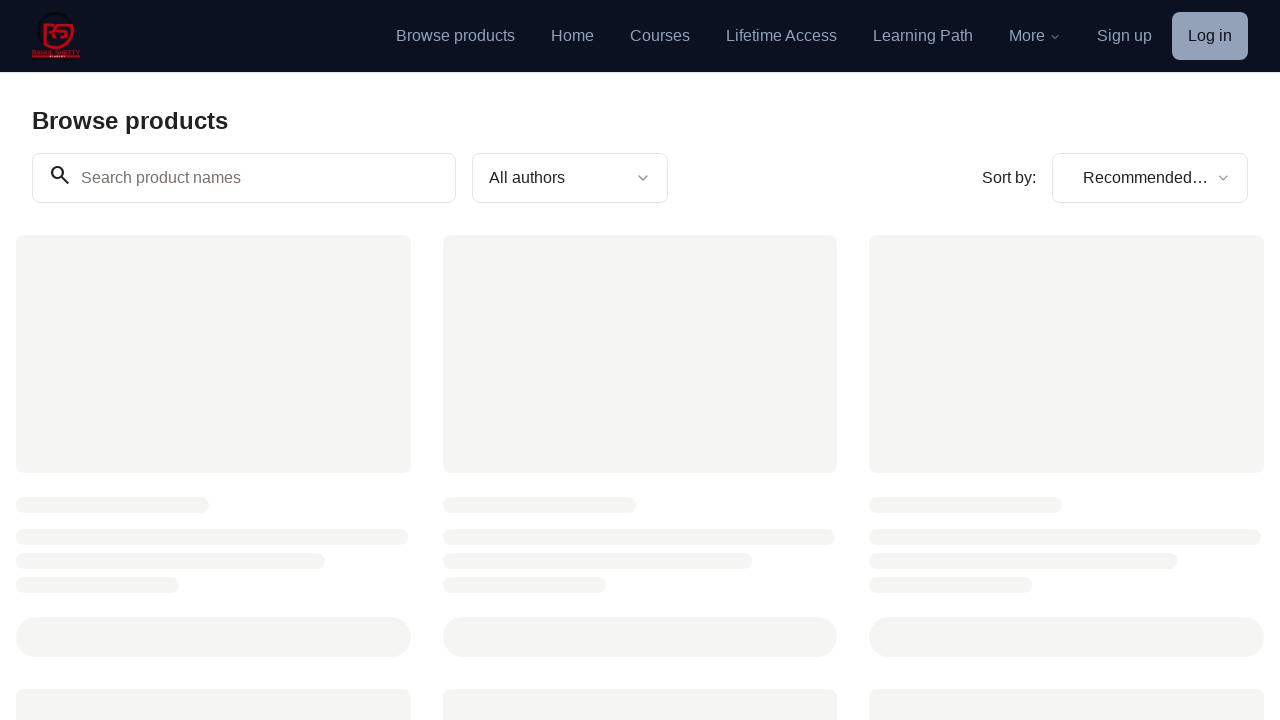

Switched back to original parent window
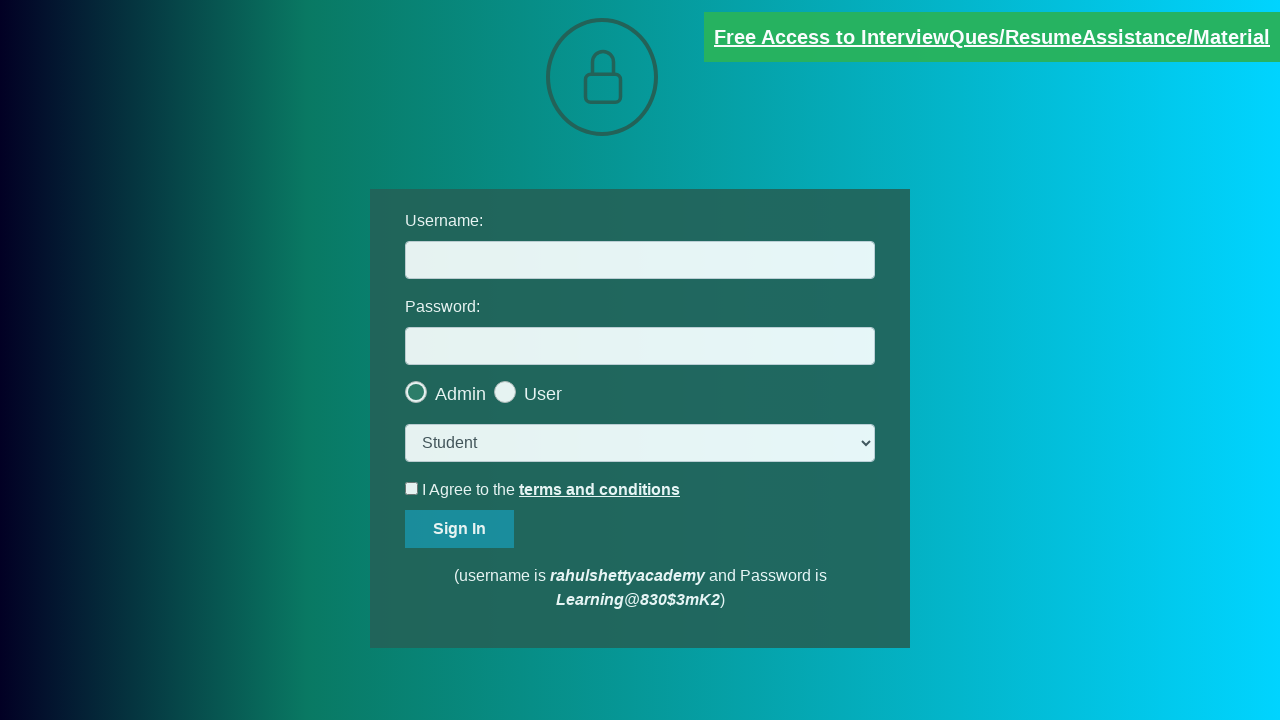

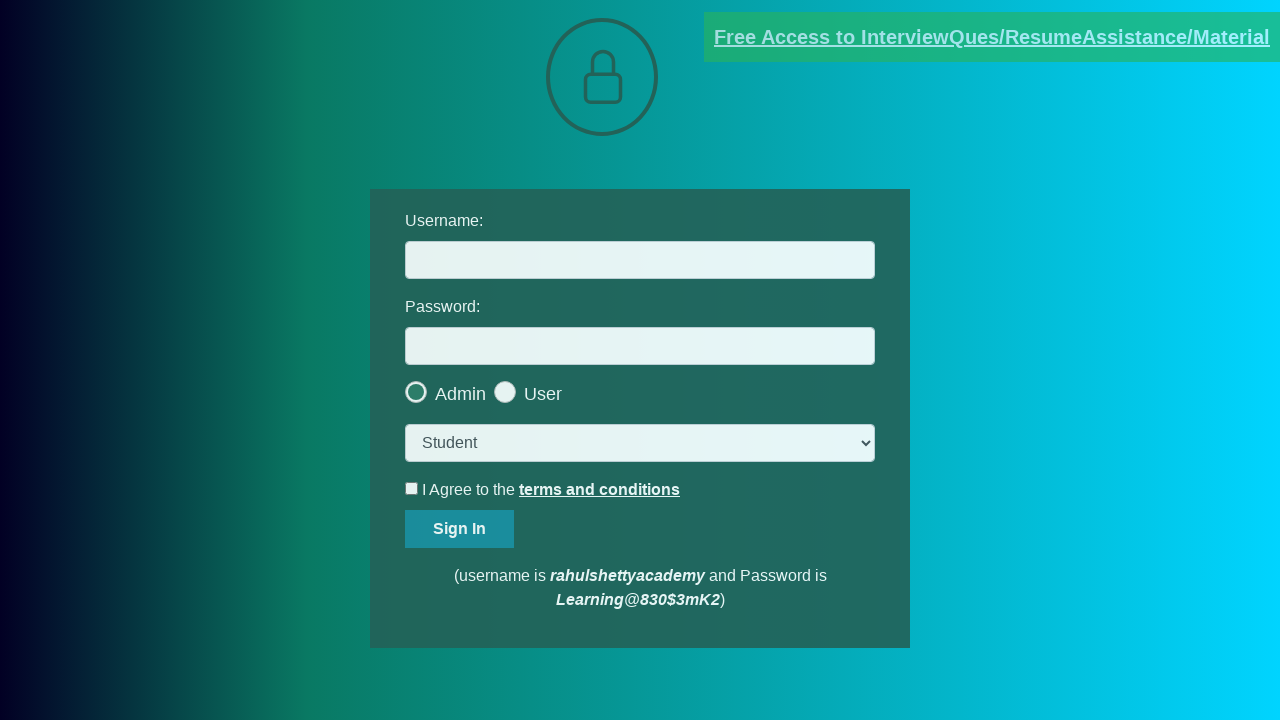